Tests pagination functionality by clicking through different page numbers and verifying they are displayed

Starting URL: https://www.jqueryscript.net/demo/CRUD-Data-Grid-Plugin-jQuery-Quickgrid/

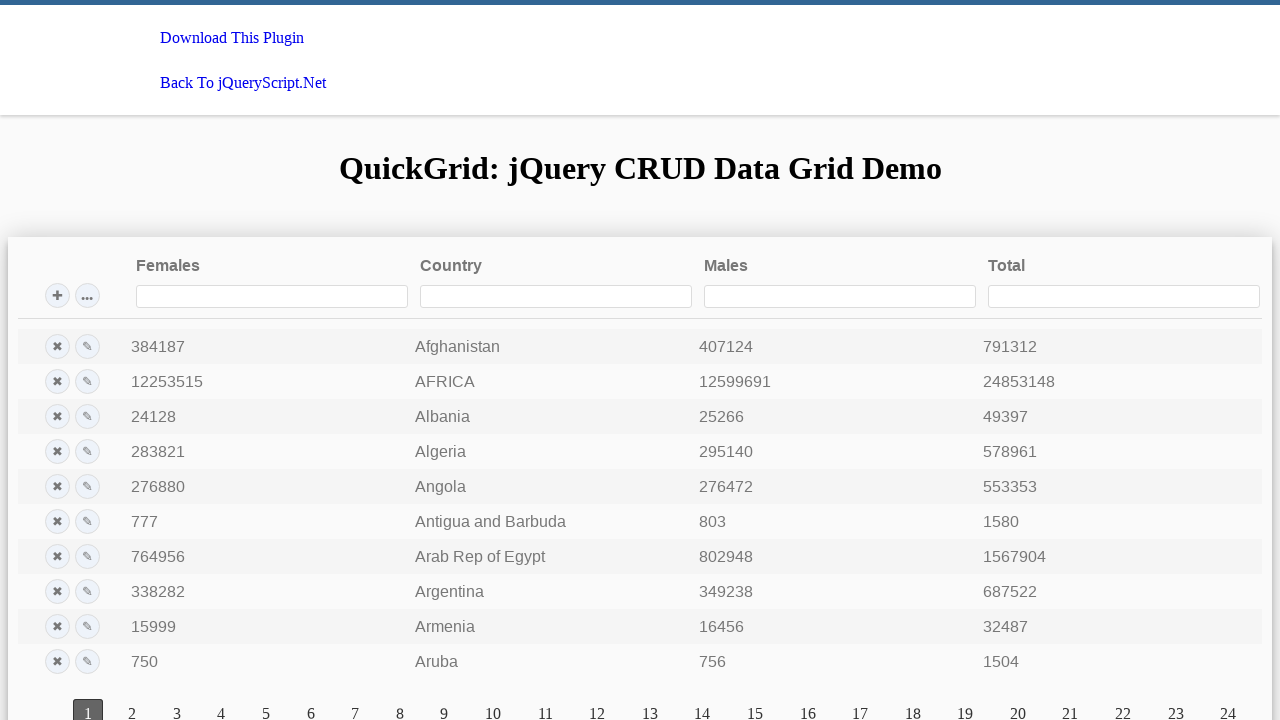

Clicked pagination link to navigate to page 15 at (755, 706) on xpath=//a[@class='qgrd-pagination-page-link' and text()='15']
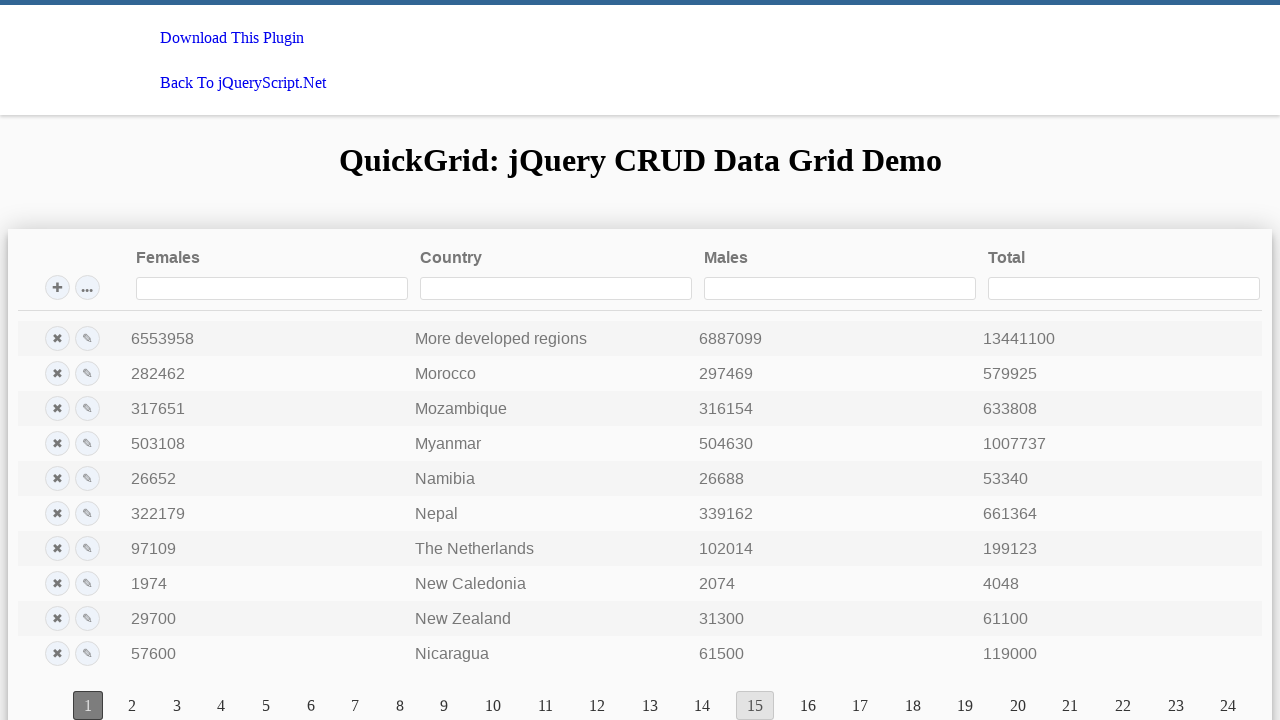

Verified that page 15 is now active
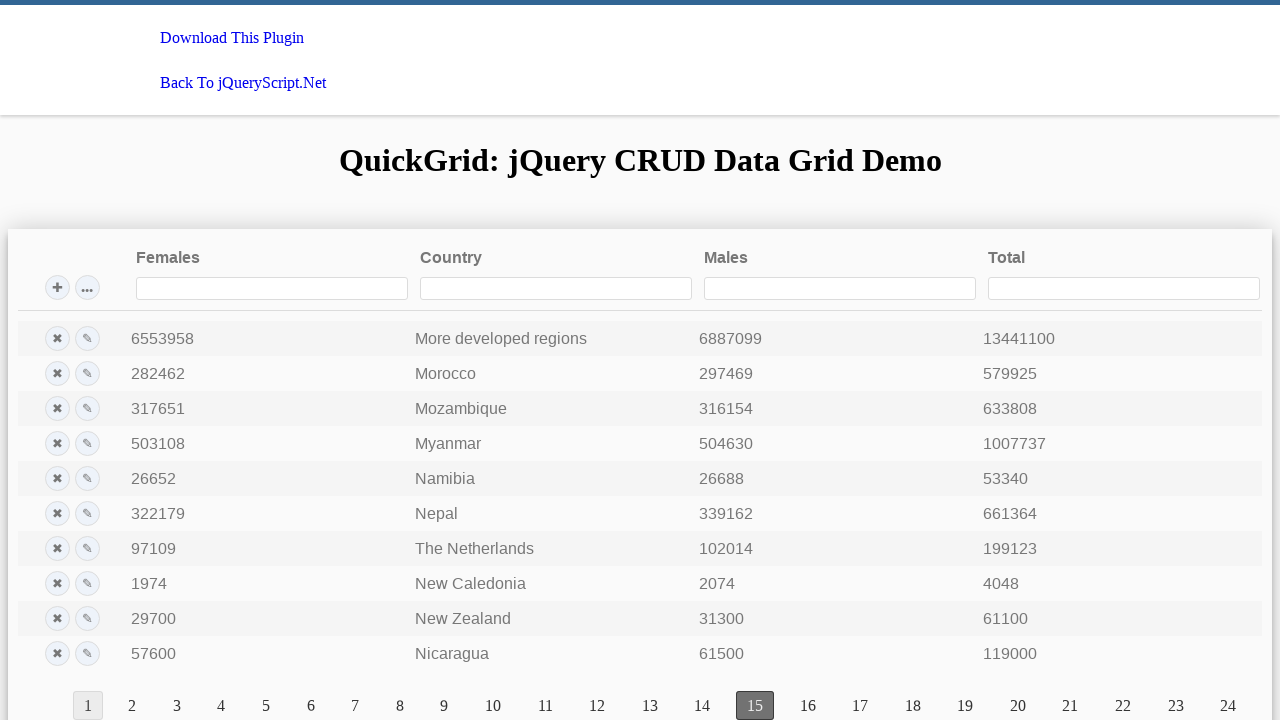

Clicked pagination link to navigate to page 2 at (132, 706) on xpath=//a[@class='qgrd-pagination-page-link' and text()='2']
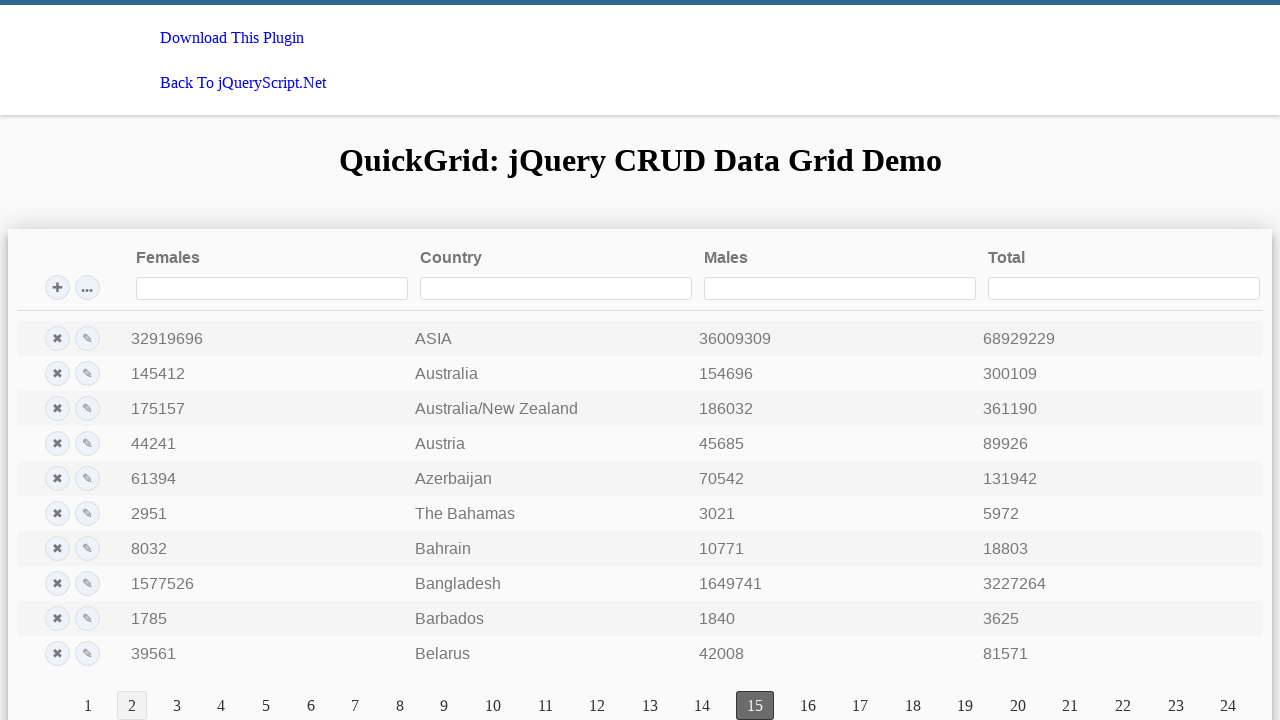

Verified that page 2 is now active
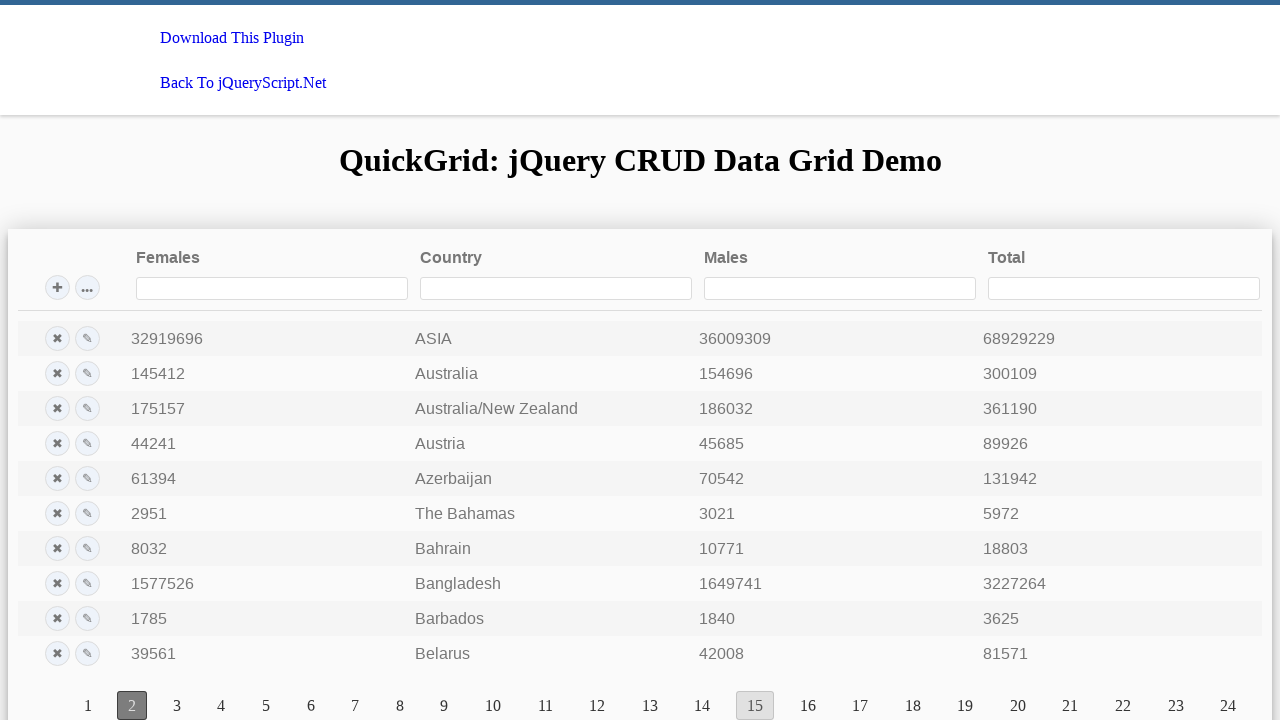

Clicked pagination link to navigate to page 5 at (266, 706) on xpath=//a[@class='qgrd-pagination-page-link' and text()='5']
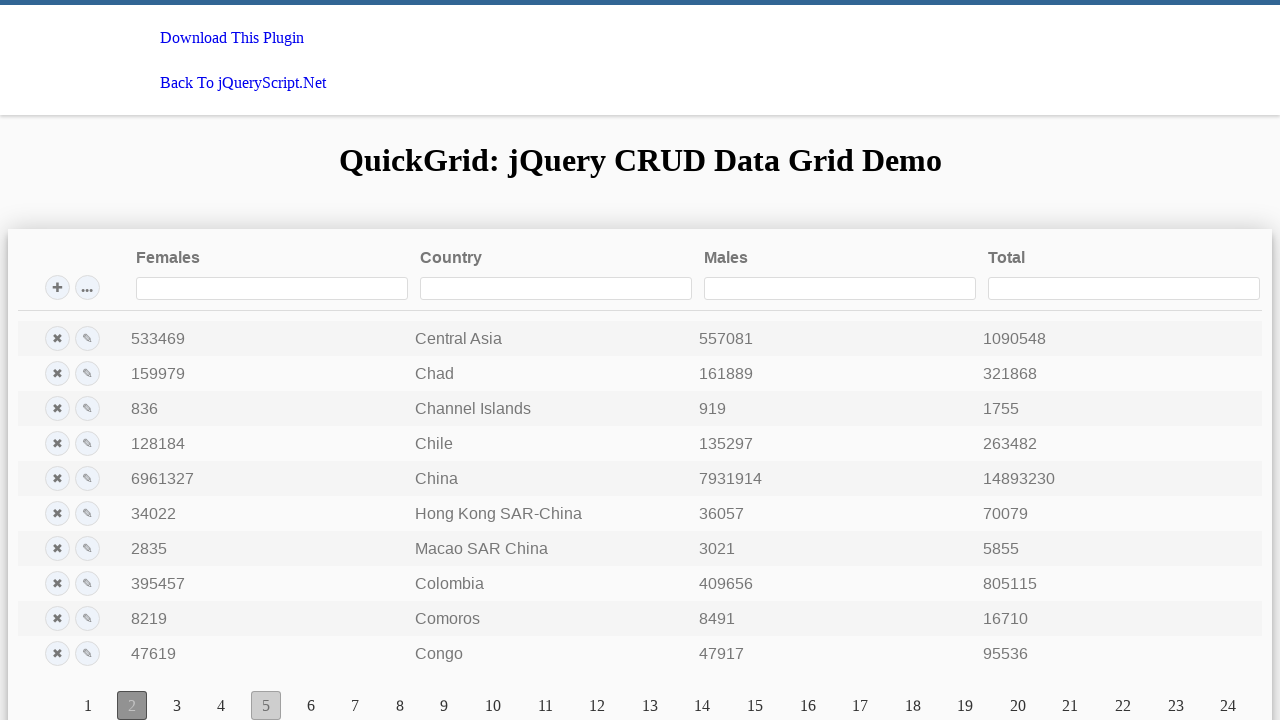

Verified that page 5 is now active
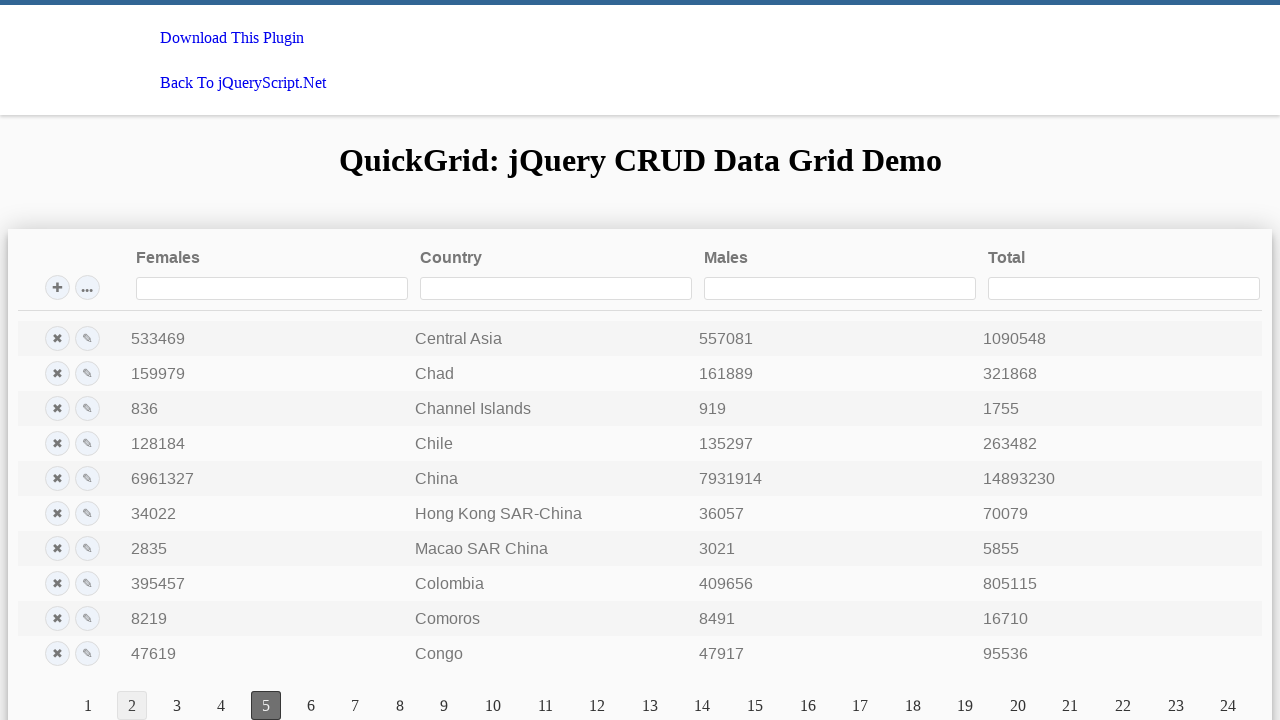

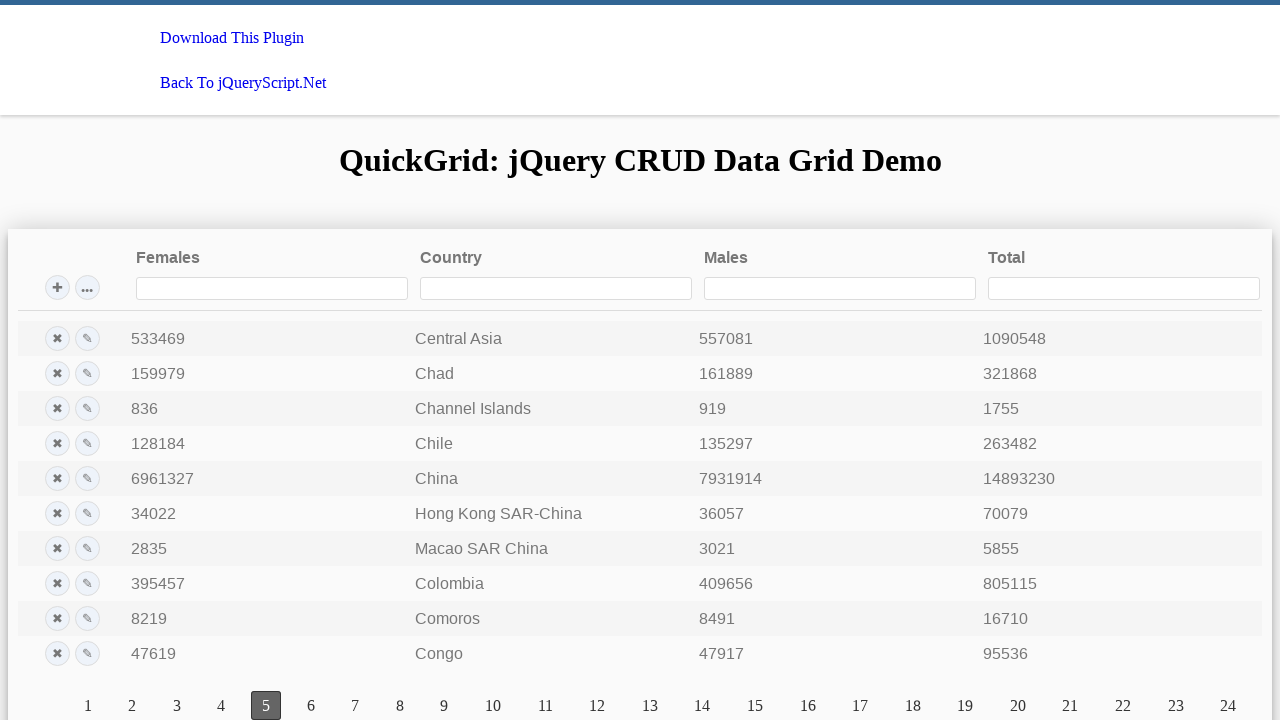